Navigates to ValueLabs website and verifies that the current URL matches the expected URL

Starting URL: https://www.valuelabs.com/

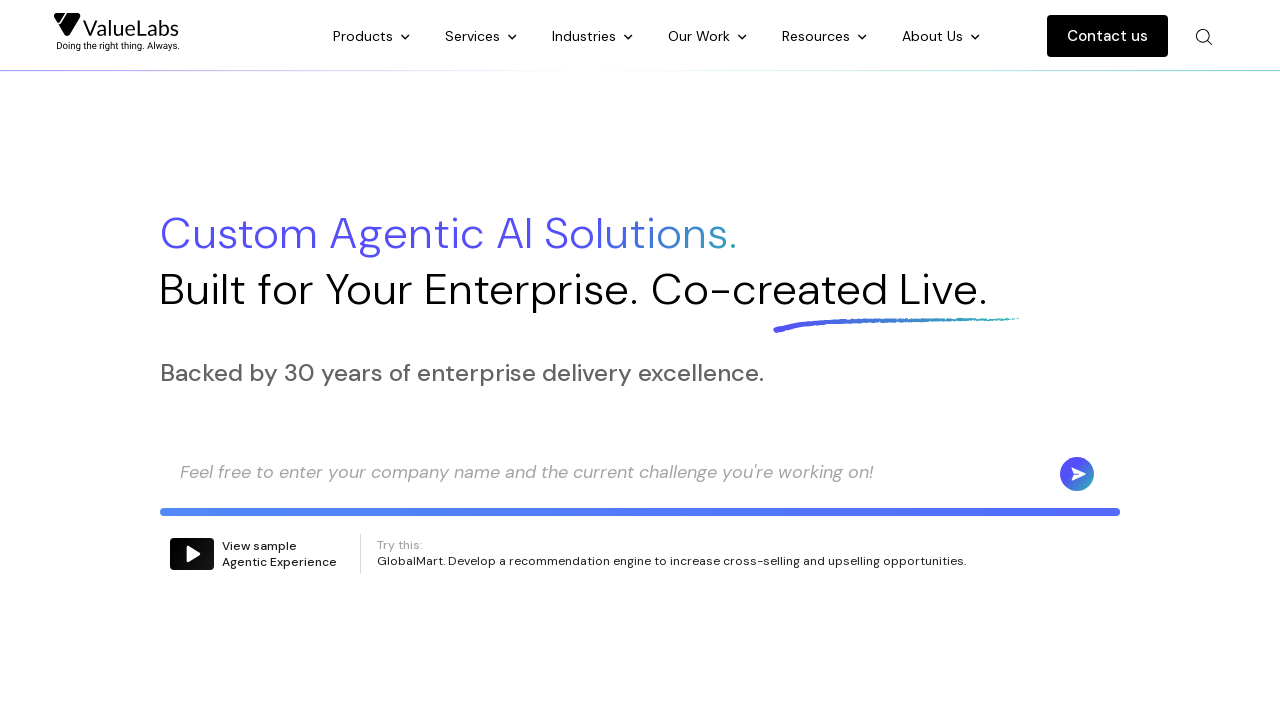

Waited for page to load (domcontentloaded state)
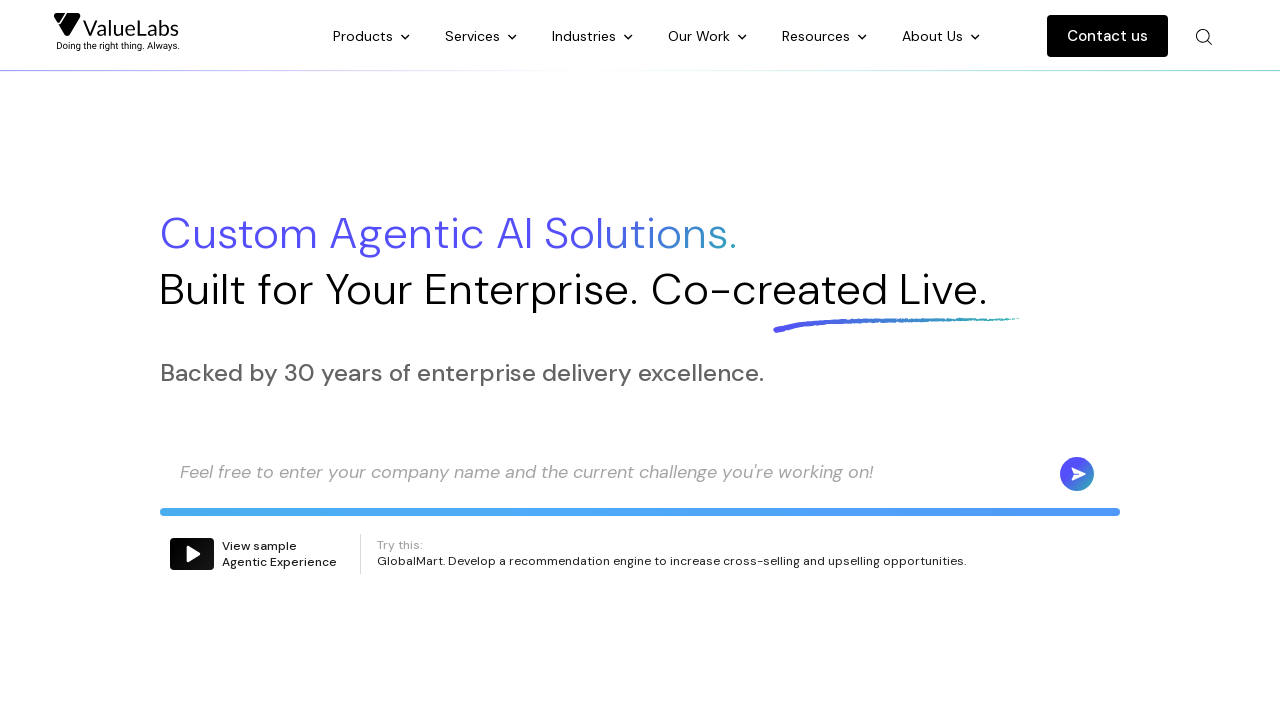

Retrieved current URL from page
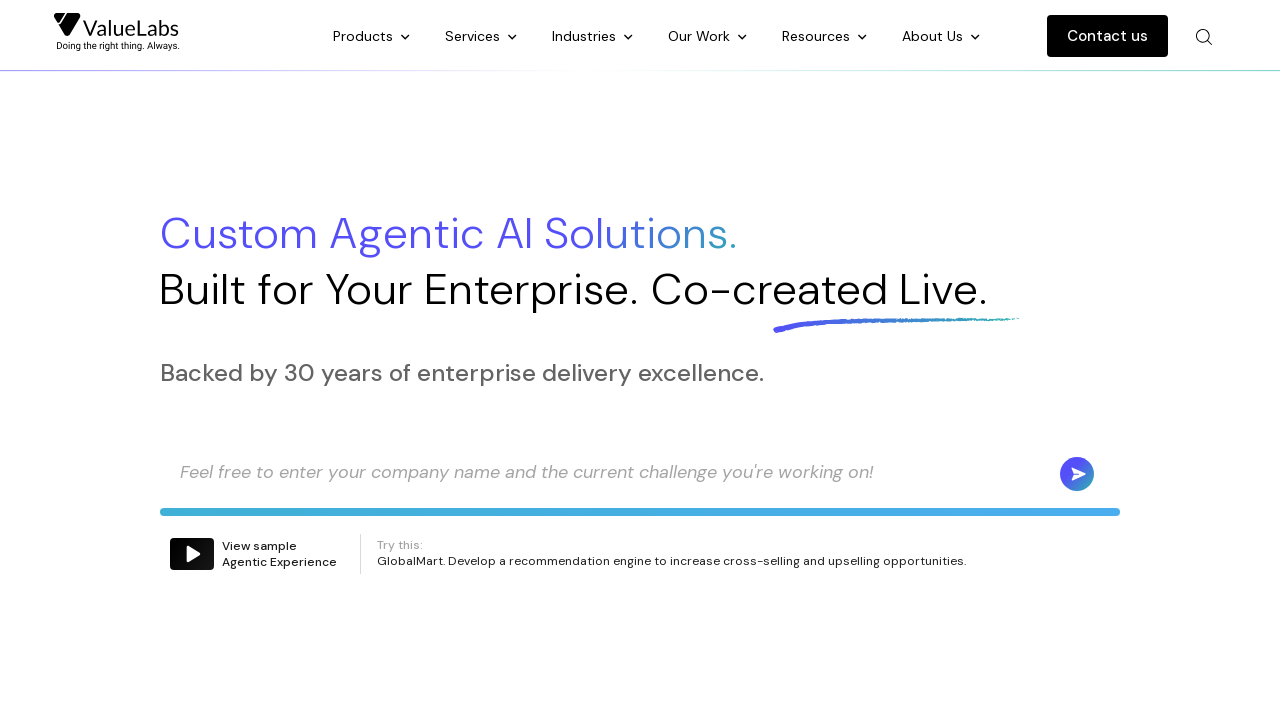

Verified current URL matches expected ValueLabs URL
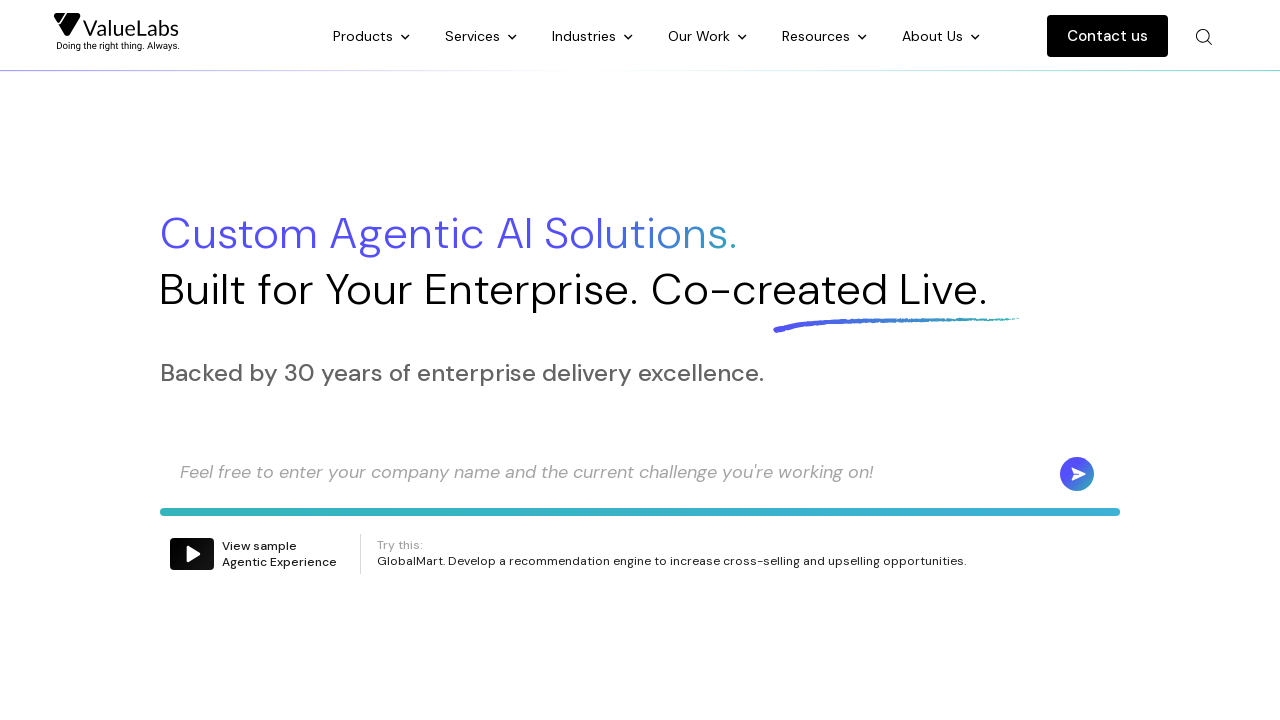

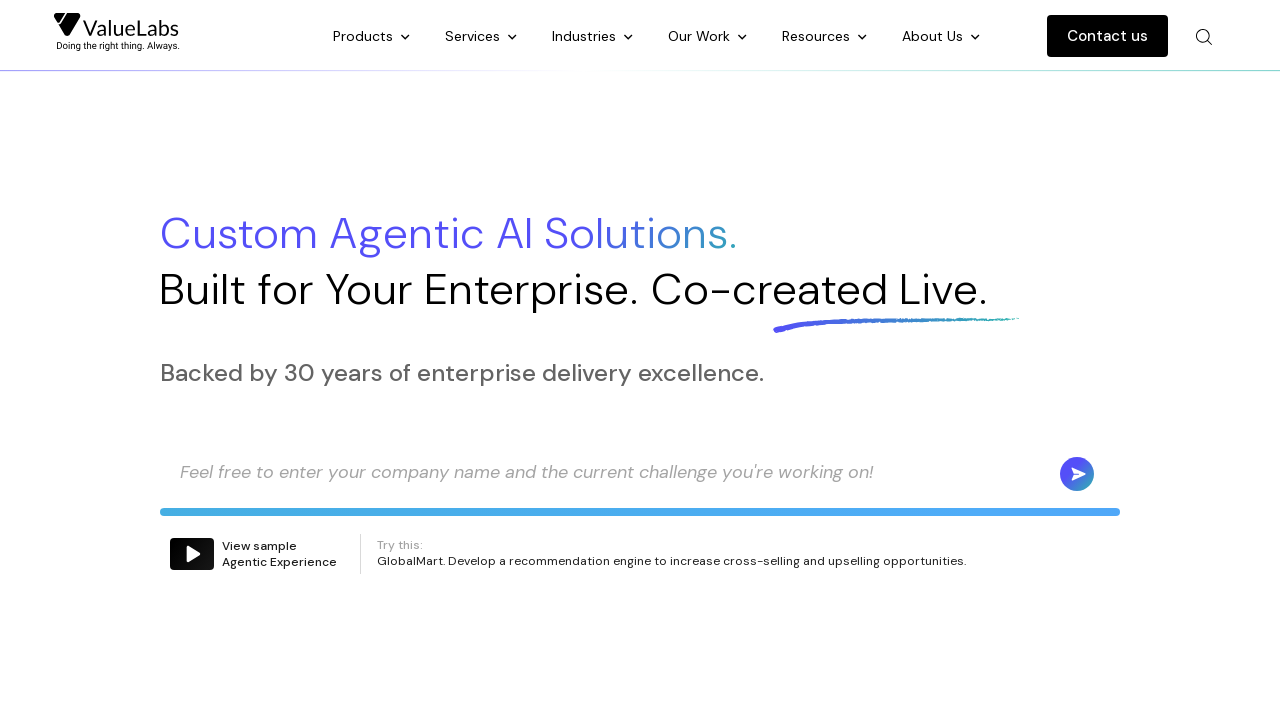